Tests that individual todo item checkboxes can be toggled on and off

Starting URL: https://demo.playwright.dev/todomvc

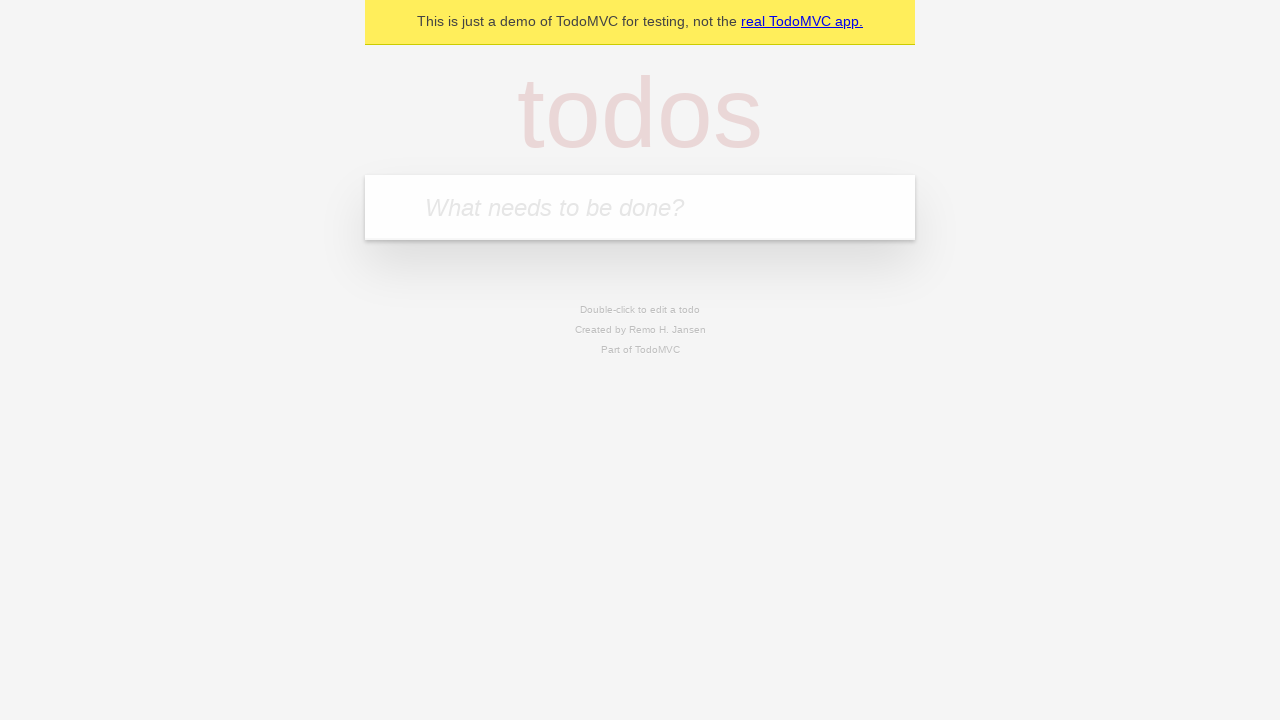

Filled todo input with 'buy some cheese' on internal:attr=[placeholder="What needs to be done?"i]
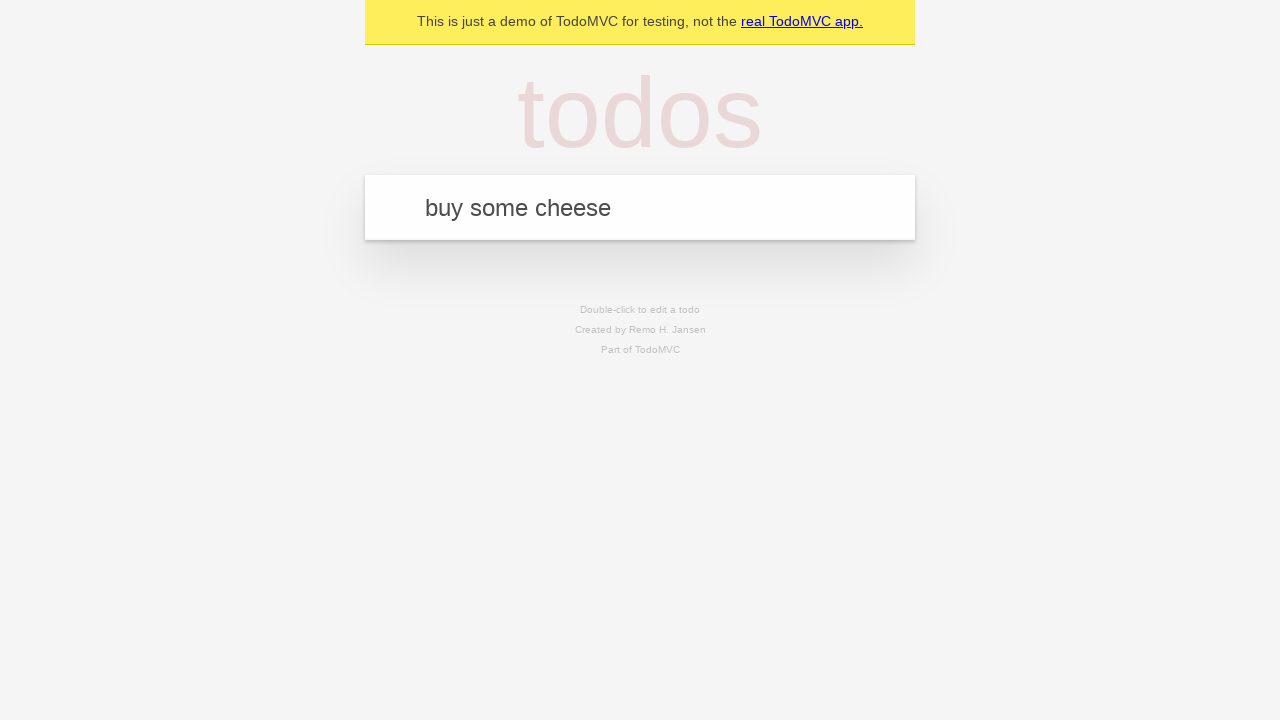

Pressed Enter to add first todo item on internal:attr=[placeholder="What needs to be done?"i]
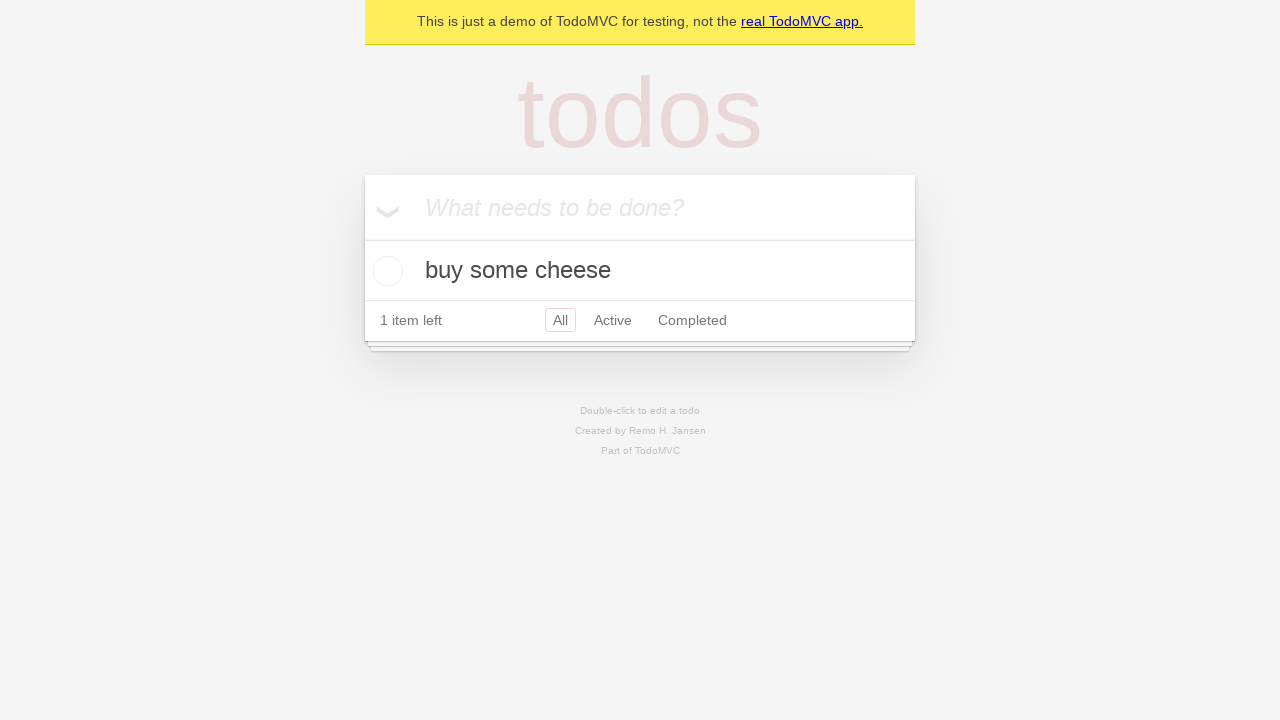

Filled todo input with 'feed the cat' on internal:attr=[placeholder="What needs to be done?"i]
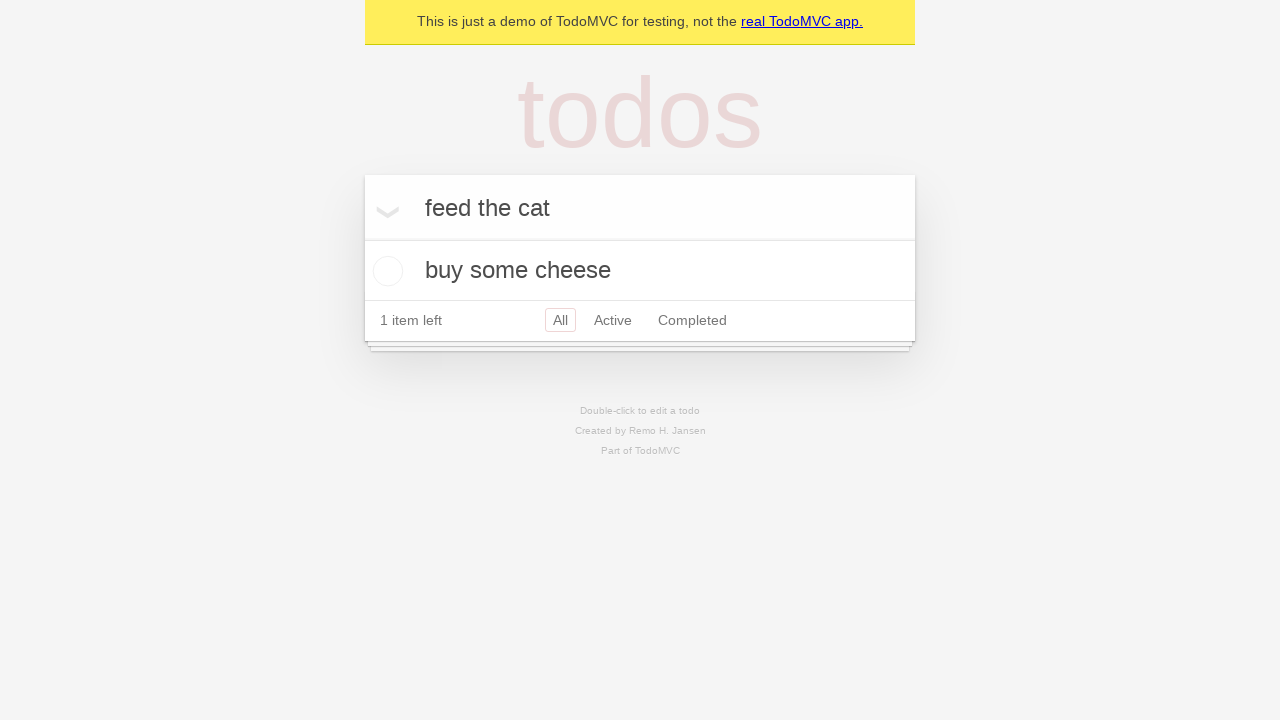

Pressed Enter to add second todo item on internal:attr=[placeholder="What needs to be done?"i]
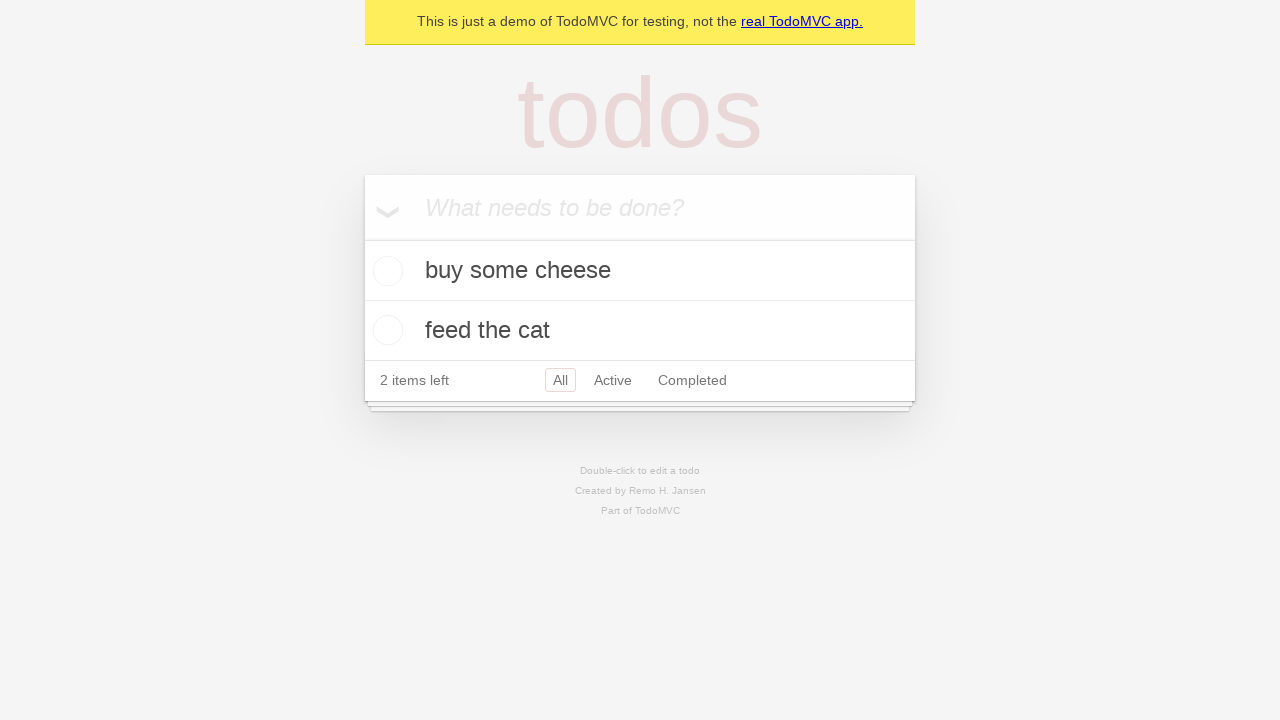

Filled todo input with 'book a doctors appointment' on internal:attr=[placeholder="What needs to be done?"i]
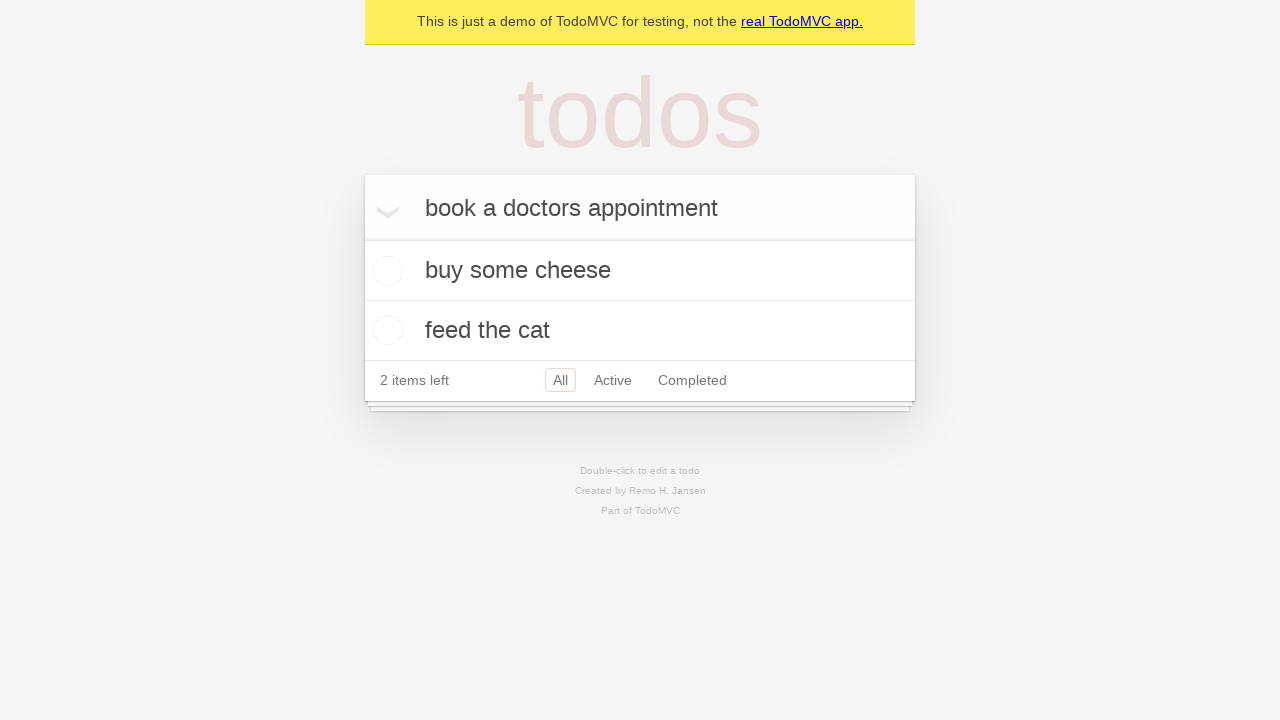

Pressed Enter to add third todo item on internal:attr=[placeholder="What needs to be done?"i]
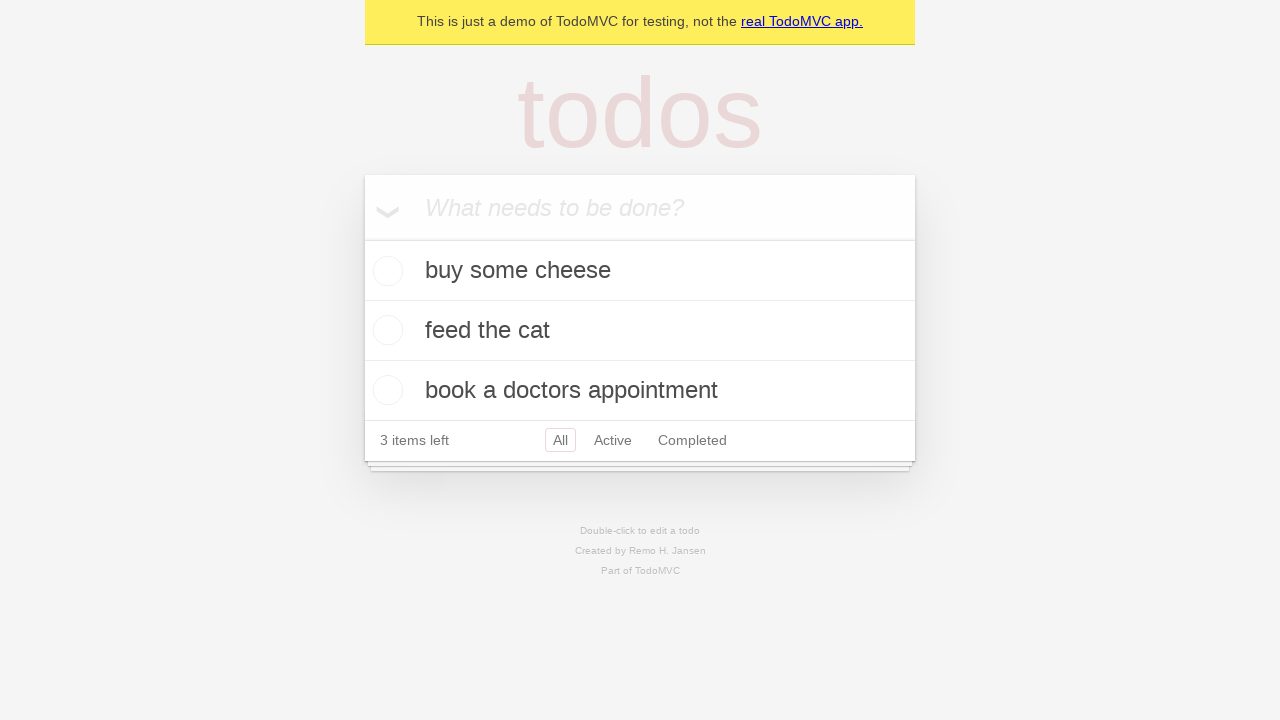

Checked checkbox for 'buy some cheese' todo at (385, 271) on li >> internal:has-text="buy some cheese"i >> internal:role=checkbox
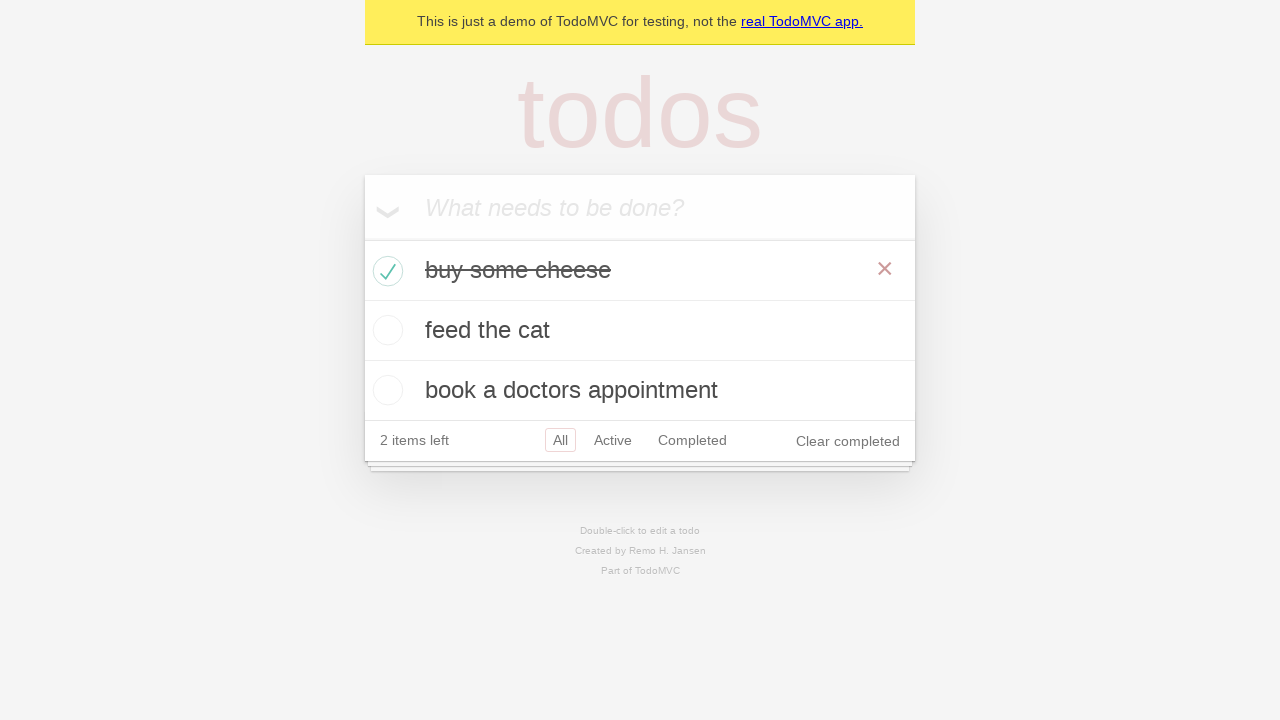

Unchecked checkbox for 'buy some cheese' todo at (385, 271) on li >> internal:has-text="buy some cheese"i >> internal:role=checkbox
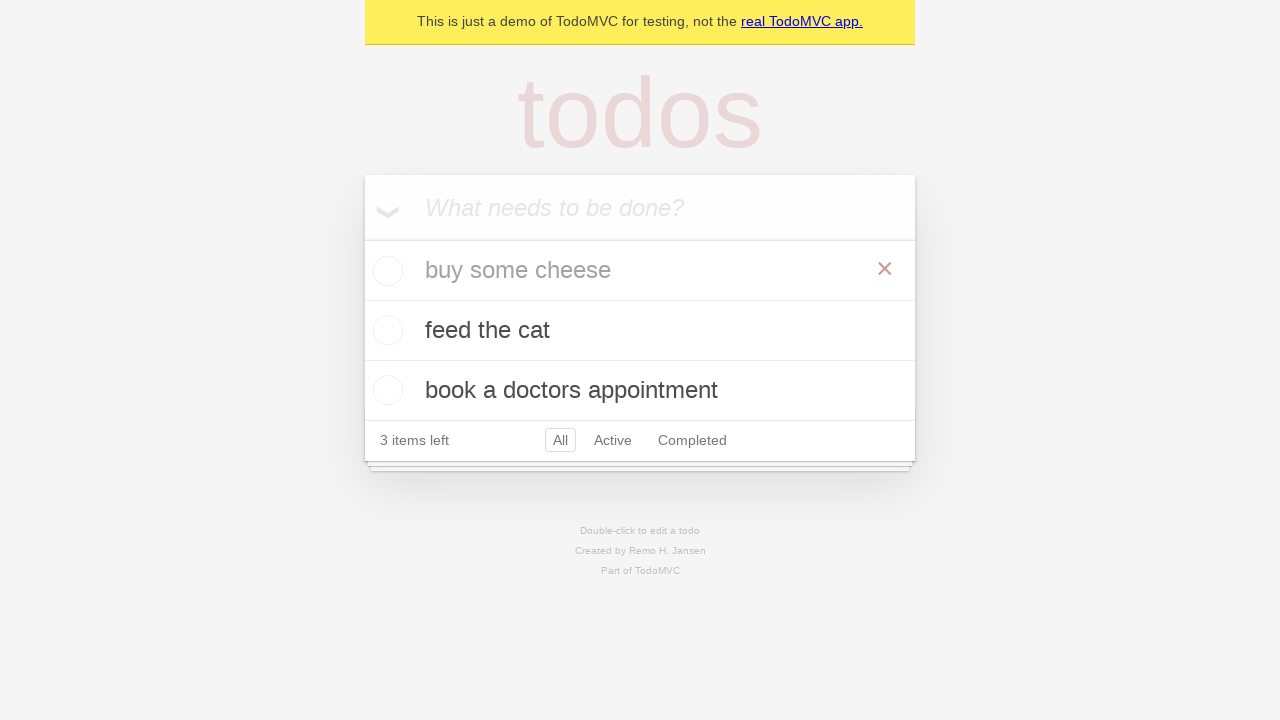

Checked checkbox for 'feed the cat' todo at (385, 330) on li >> internal:has-text="feed the cat"i >> internal:role=checkbox
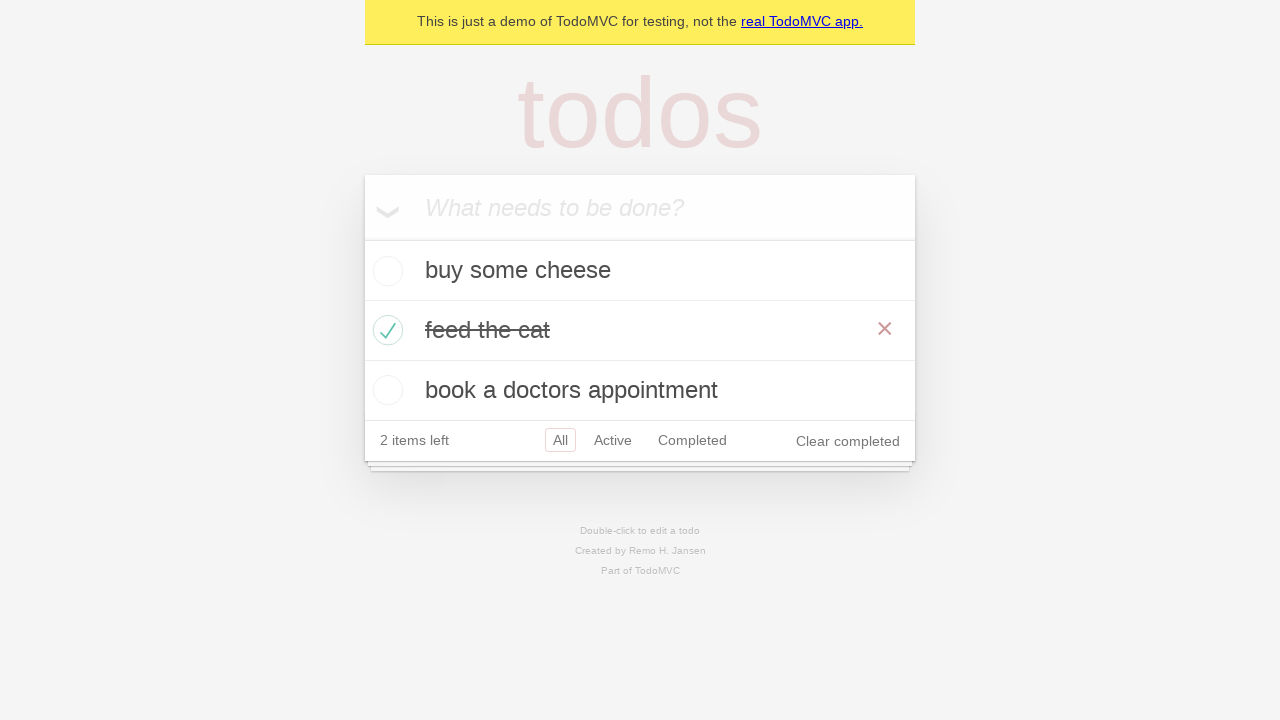

Unchecked checkbox for 'feed the cat' todo at (385, 330) on li >> internal:has-text="feed the cat"i >> internal:role=checkbox
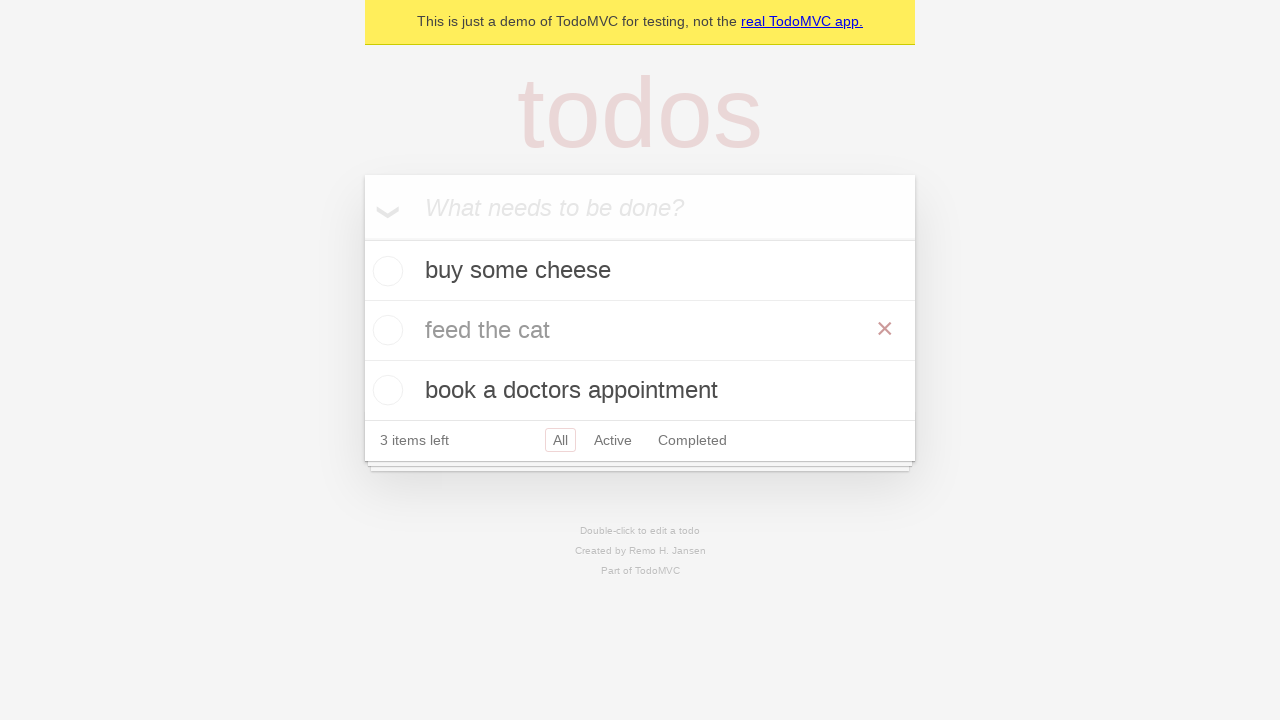

Checked checkbox for 'book a doctors appointment' todo at (385, 390) on li >> internal:has-text="book a doctors appointment"i >> internal:role=checkbox
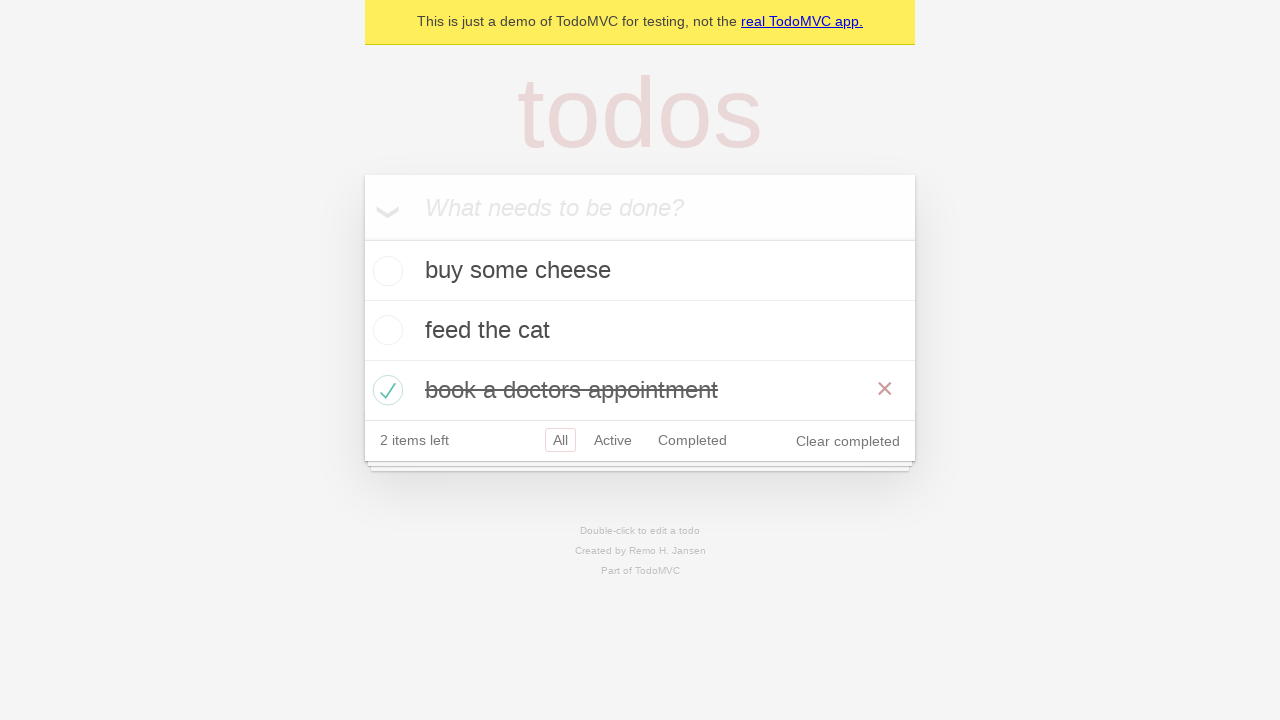

Unchecked checkbox for 'book a doctors appointment' todo at (385, 390) on li >> internal:has-text="book a doctors appointment"i >> internal:role=checkbox
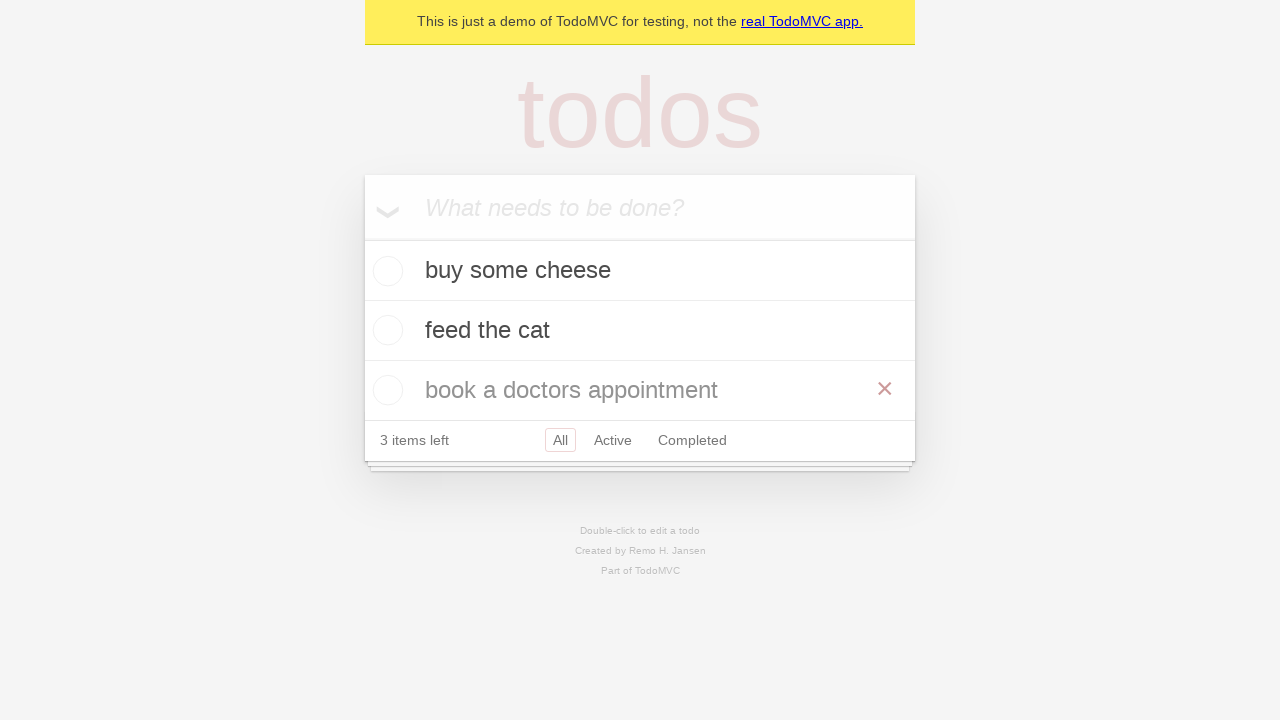

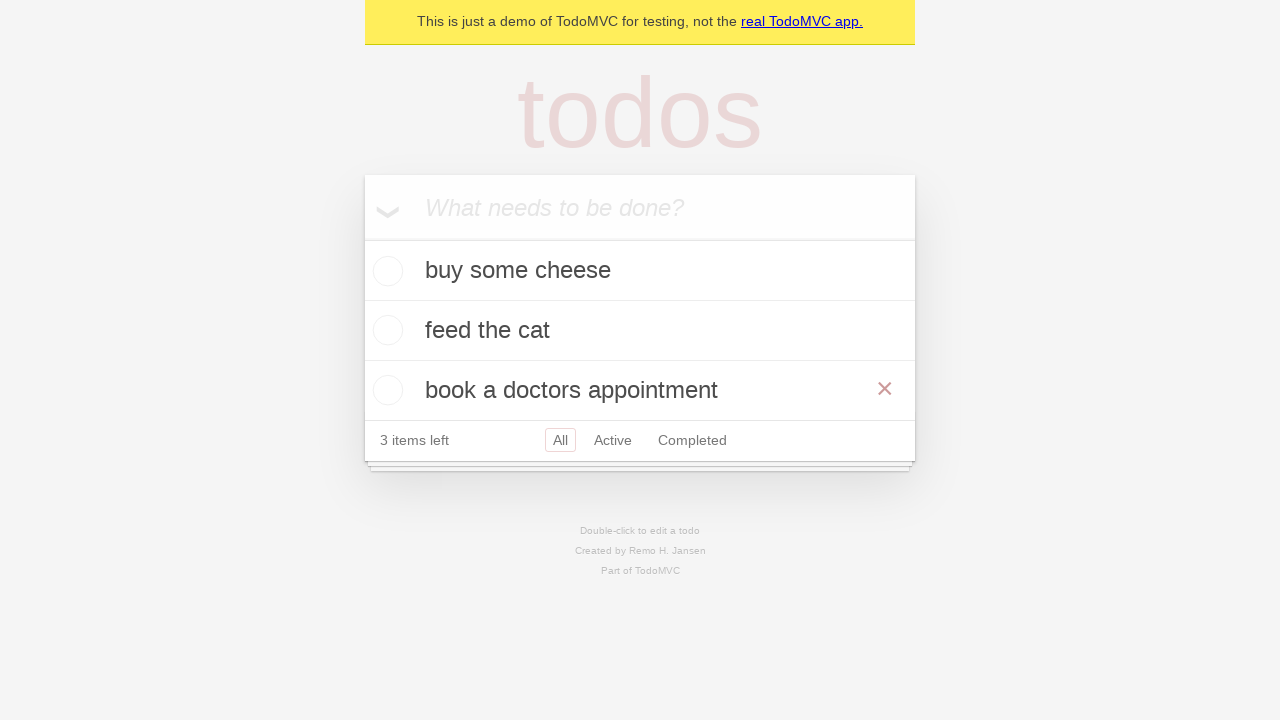